Tests a registration form by filling in first name, last name, and email fields, then submitting the form

Starting URL: http://suninjuly.github.io/registration1.html

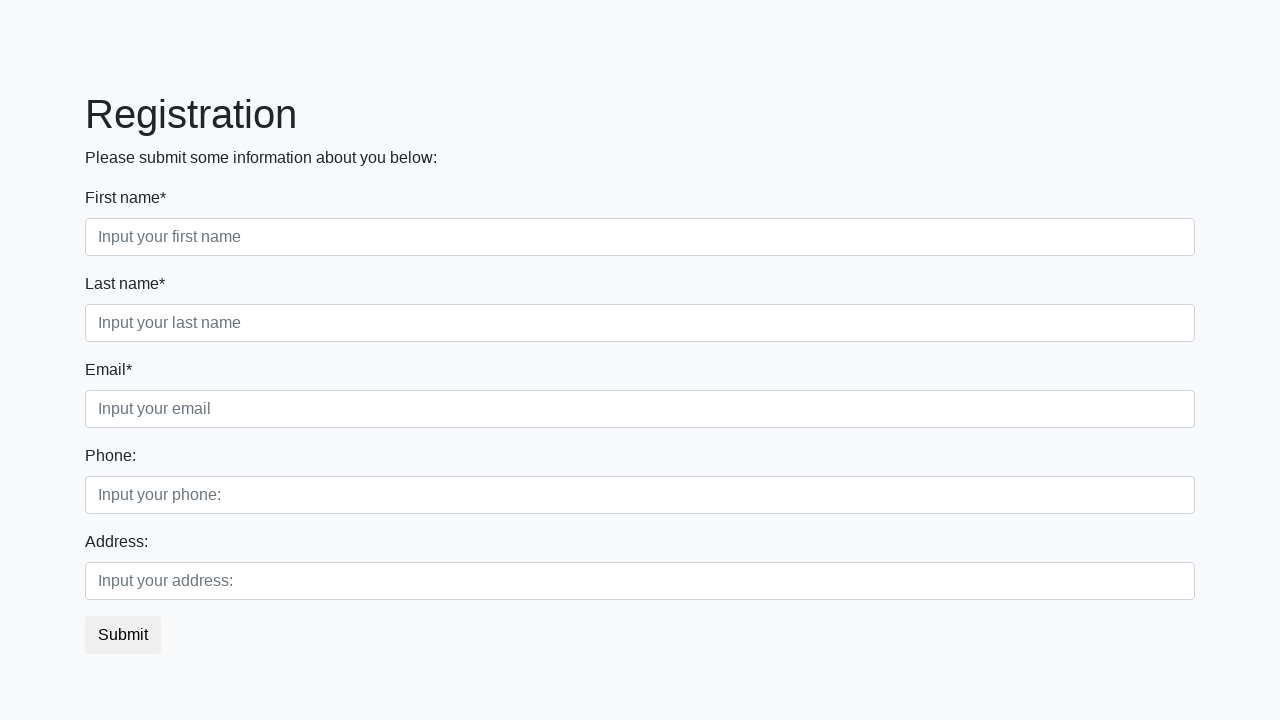

Filled first name field with 'Ivan' on //div[@class='first_block']/div[1]/input
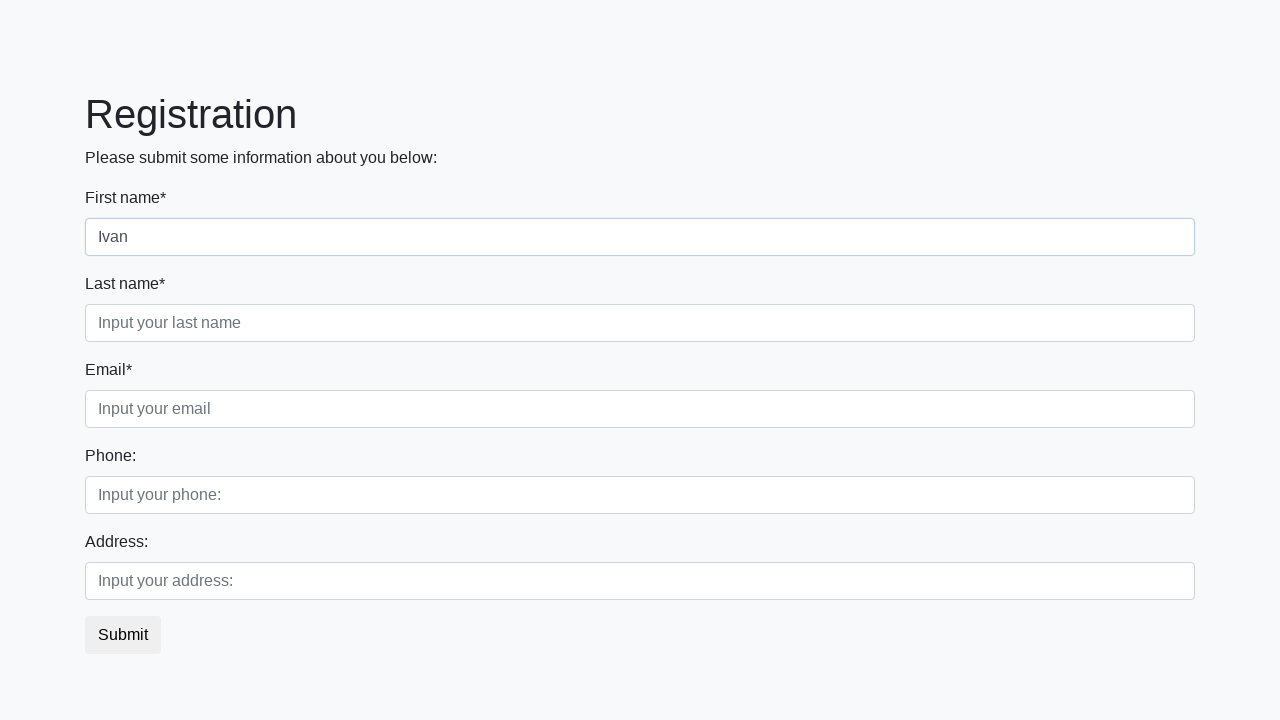

Filled last name field with 'Petrov' on //div[@class='first_block']/div[@class='form-group second_class']/input
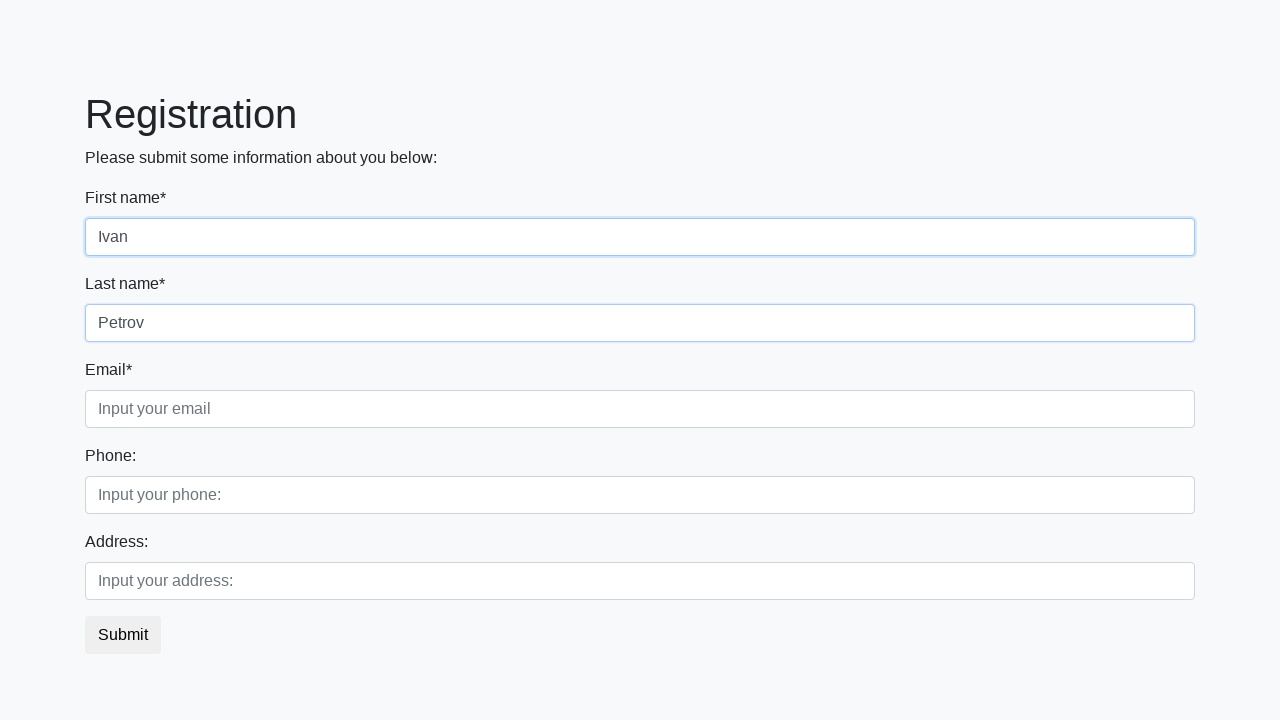

Filled email field with 'i.petrov@example.com' on //div[@class='first_block']/div[@class='form-group third_class']/input
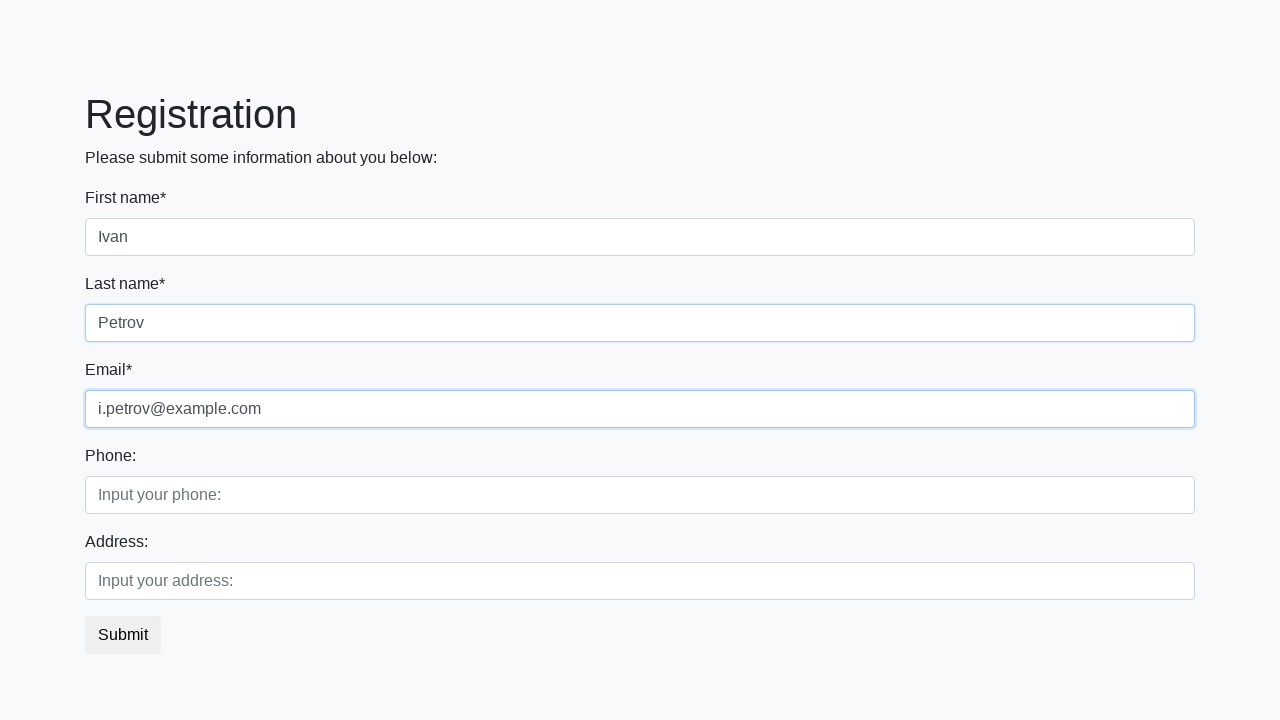

Clicked submit button to register at (123, 635) on button.btn
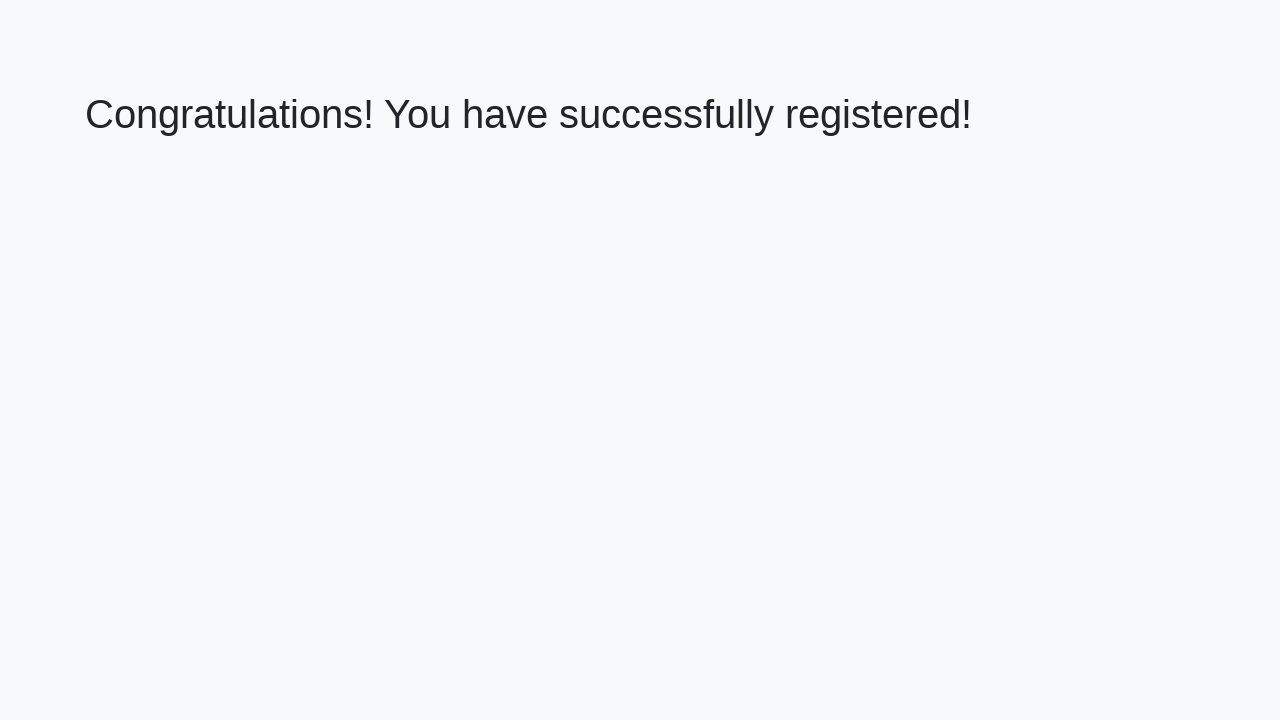

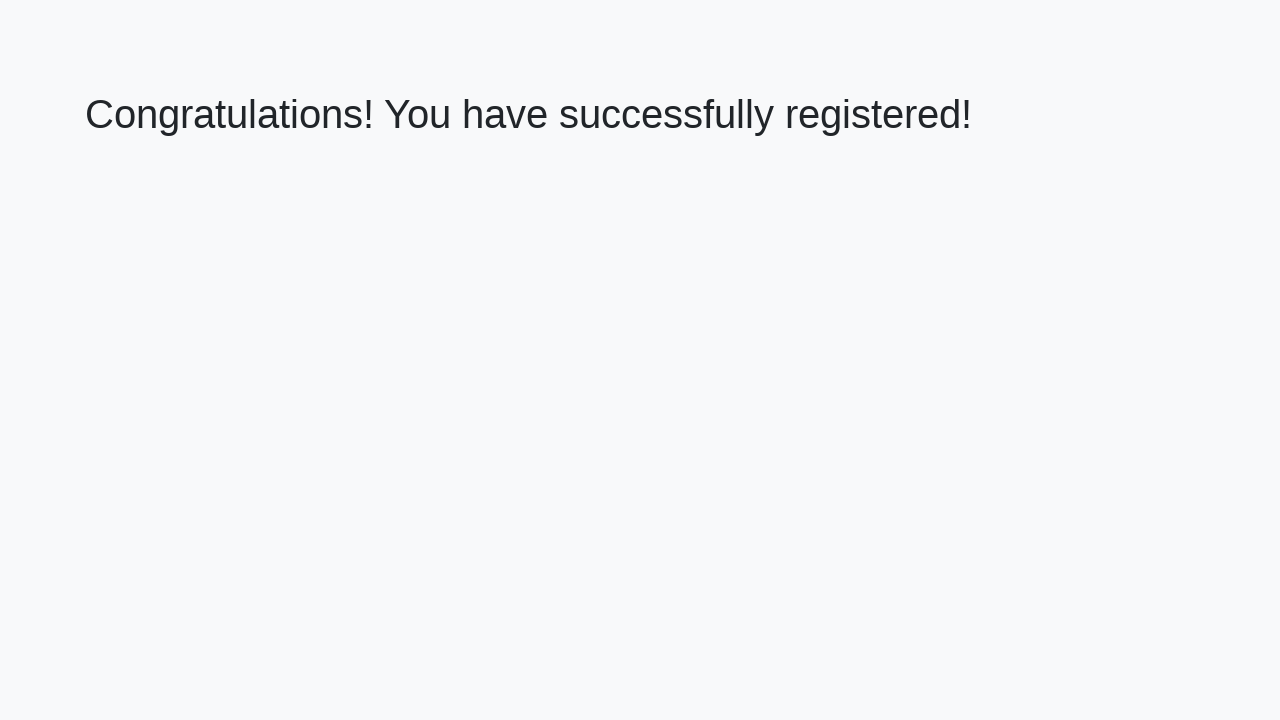